Tests TodoMVC application by adding todo items and marking specific ones as completed, then verifying the completion status and remaining item count

Starting URL: https://todomvc.com/examples/angular/dist/browser/#/all

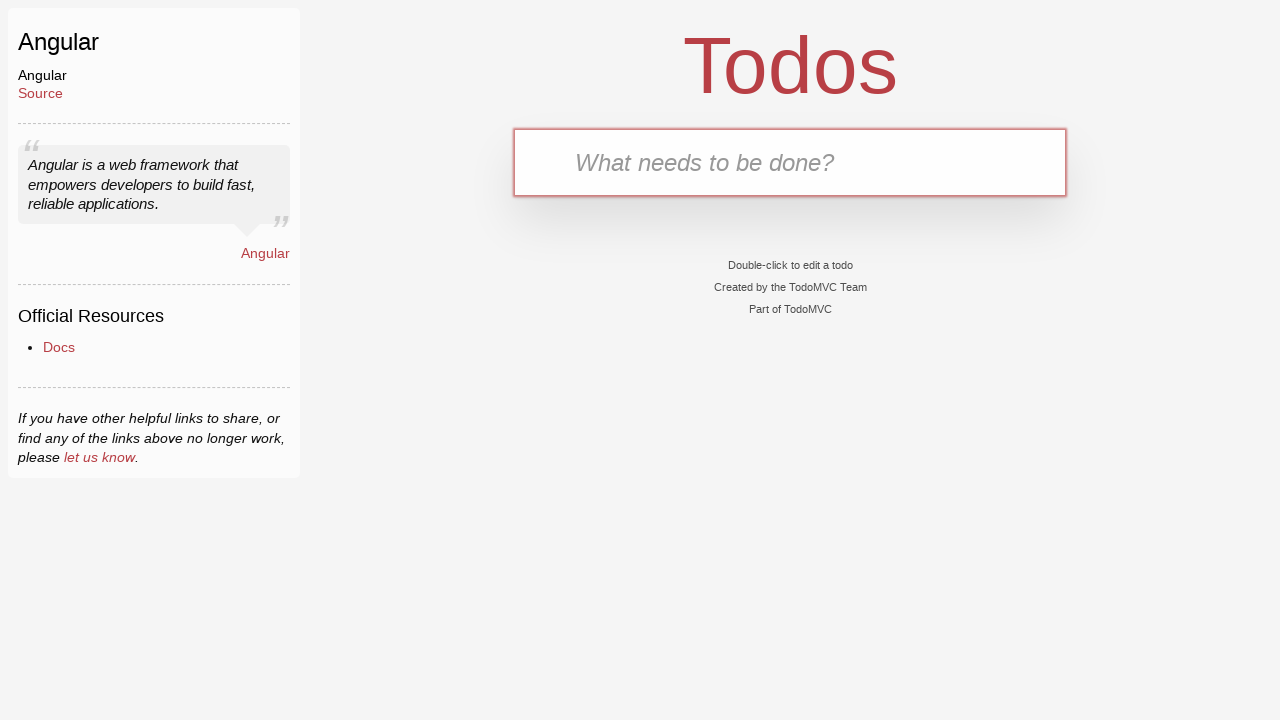

Located the new todo input field
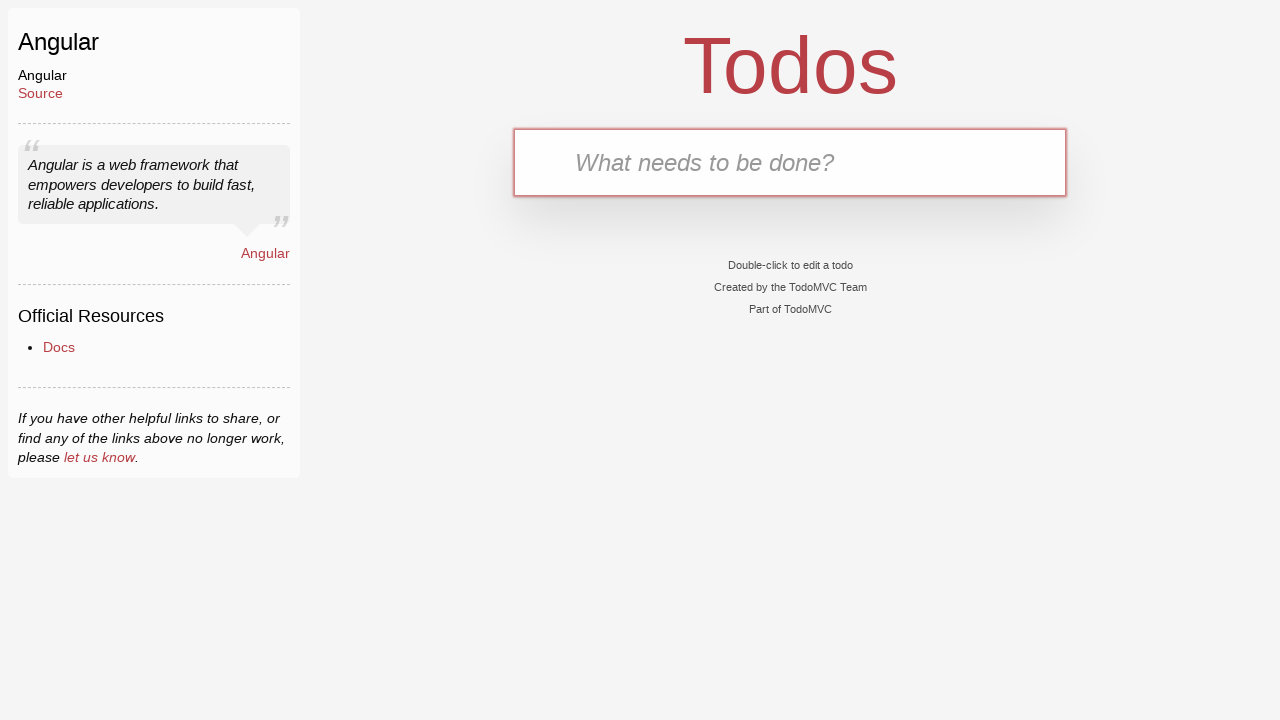

Filled todo input with 'Drink Water Every Hour' on .new-todo
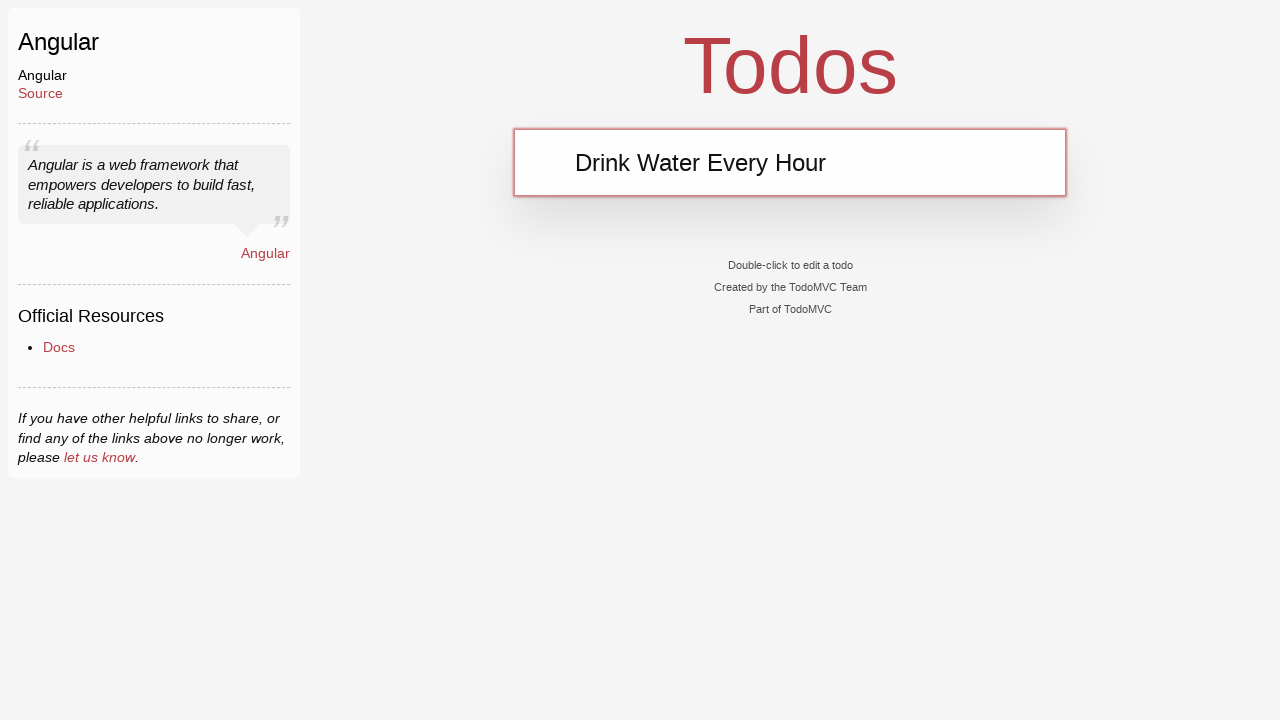

Pressed Enter to add first todo item on .new-todo
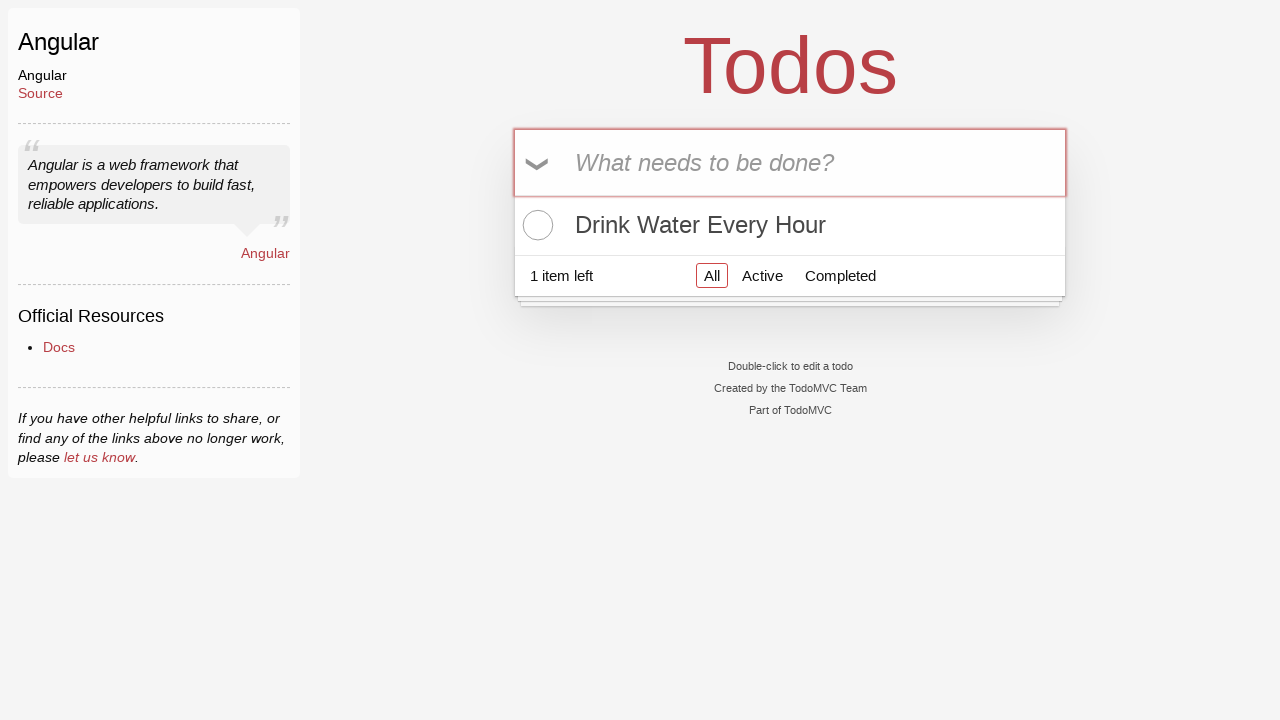

Filled todo input with 'Exercise Daily' on .new-todo
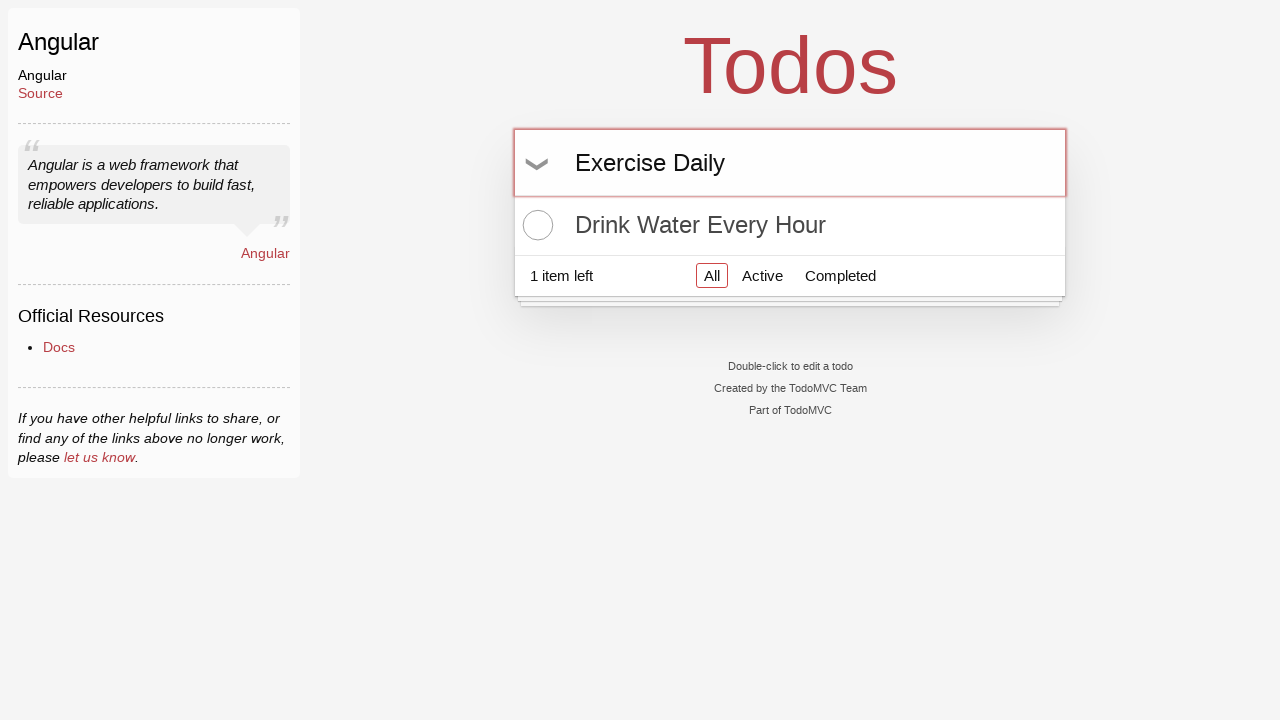

Pressed Enter to add second todo item on .new-todo
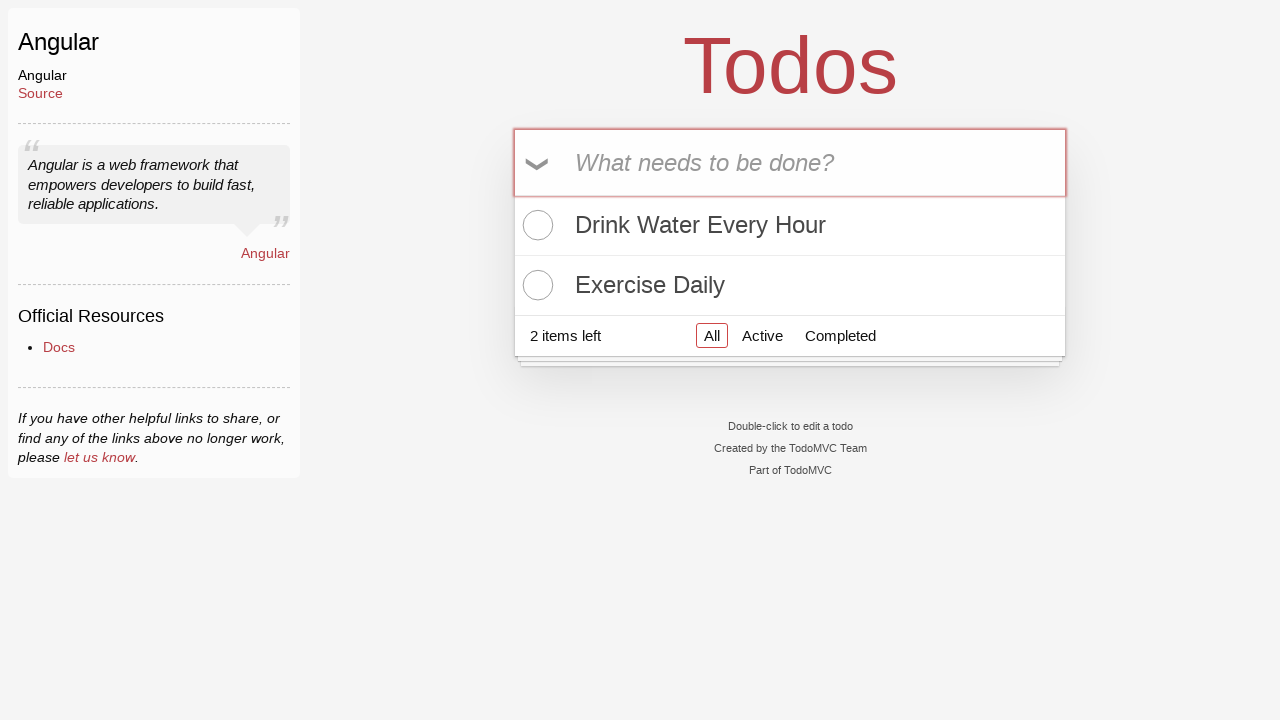

Filled todo input with 'Read a Book' on .new-todo
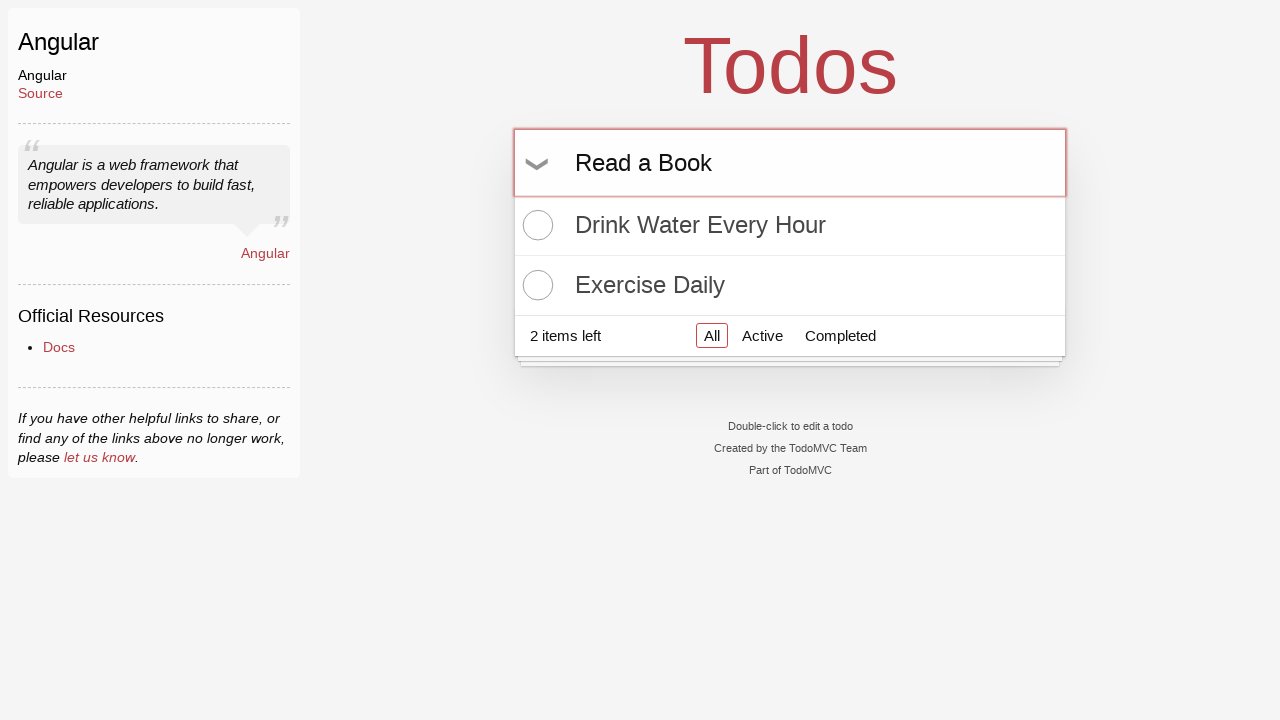

Pressed Enter to add third todo item on .new-todo
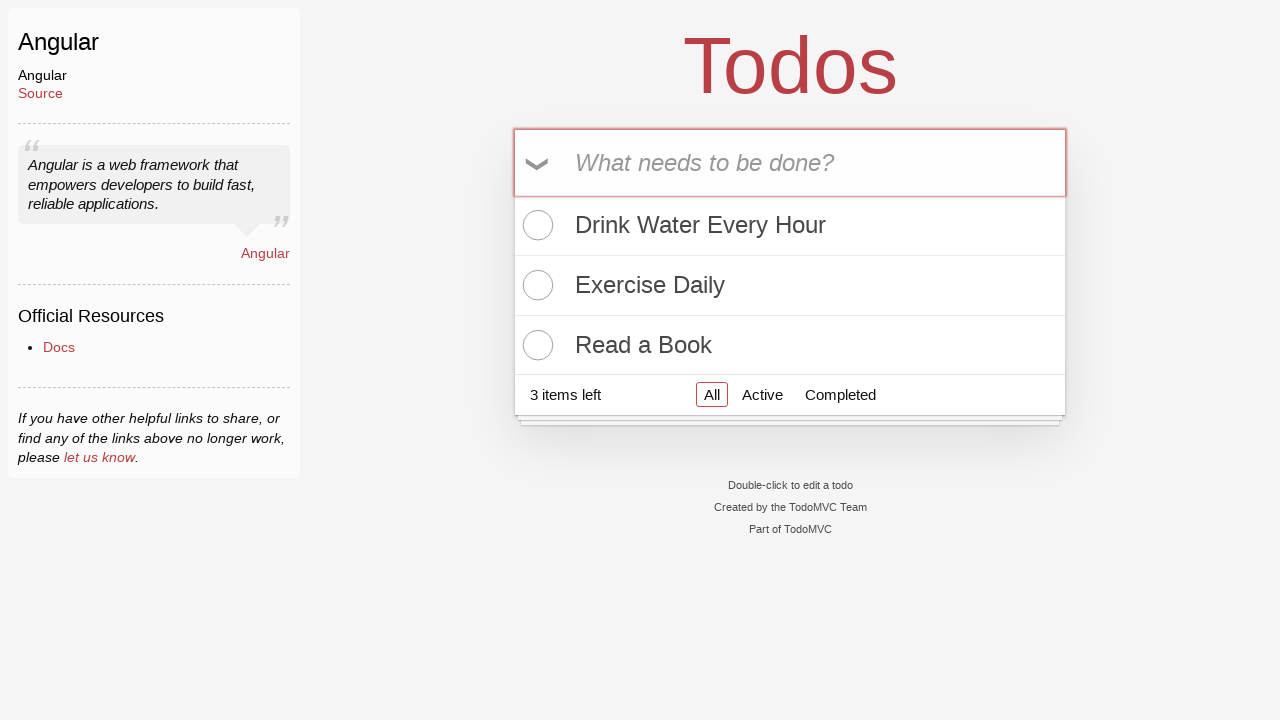

Filled todo input with 'Study Programming' on .new-todo
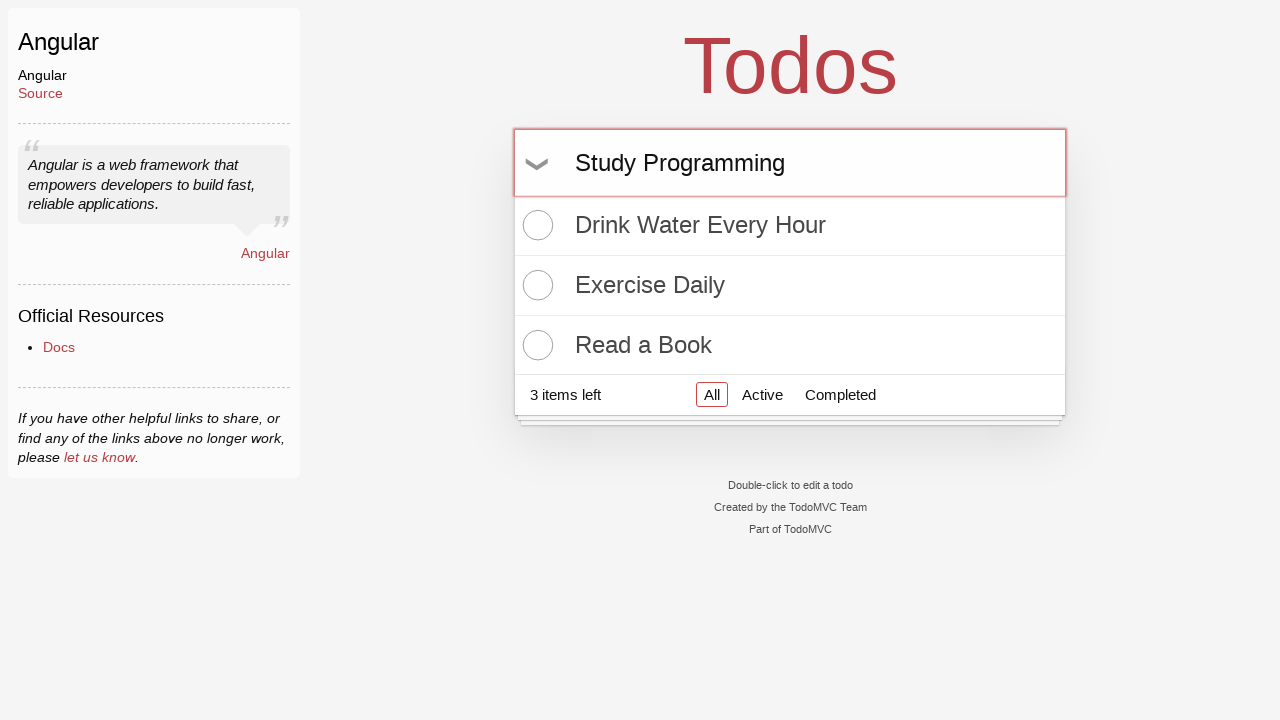

Pressed Enter to add fourth todo item on .new-todo
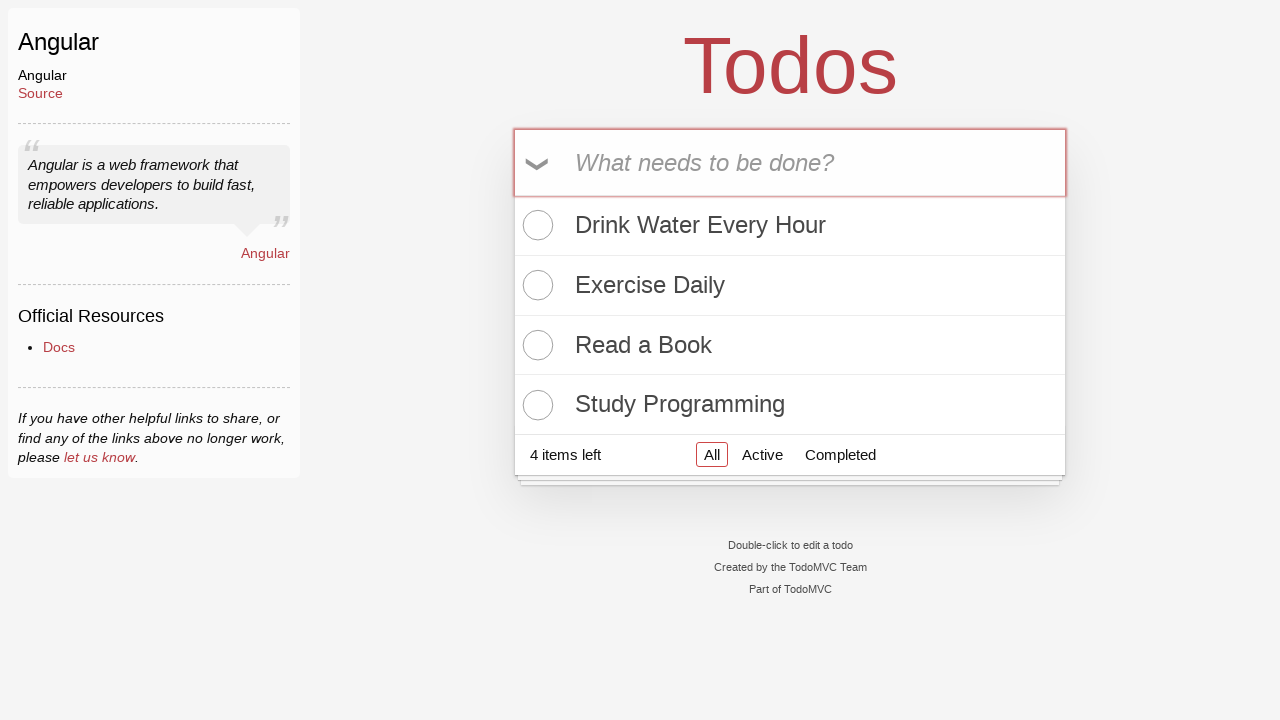

Located all todo items in the list
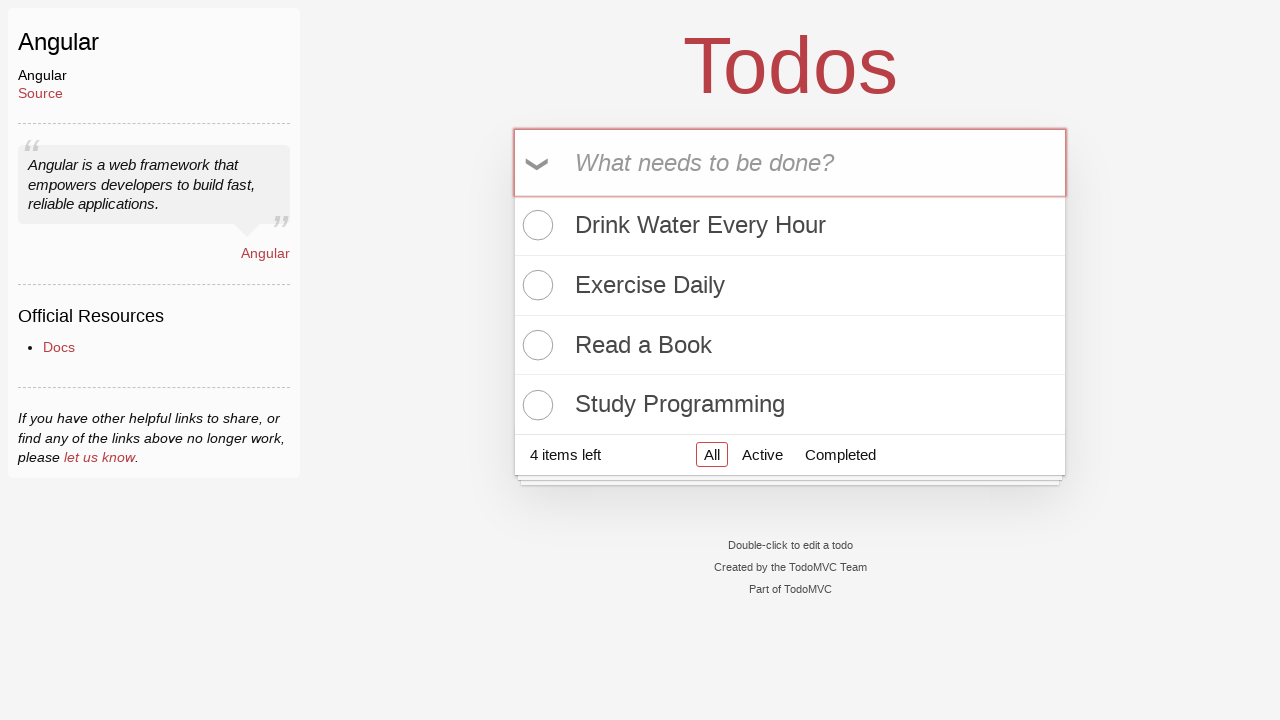

Marked 'Drink Water Every Hour' as completed at (535, 225) on .todo-list li >> nth=0 >> input[type='checkbox']
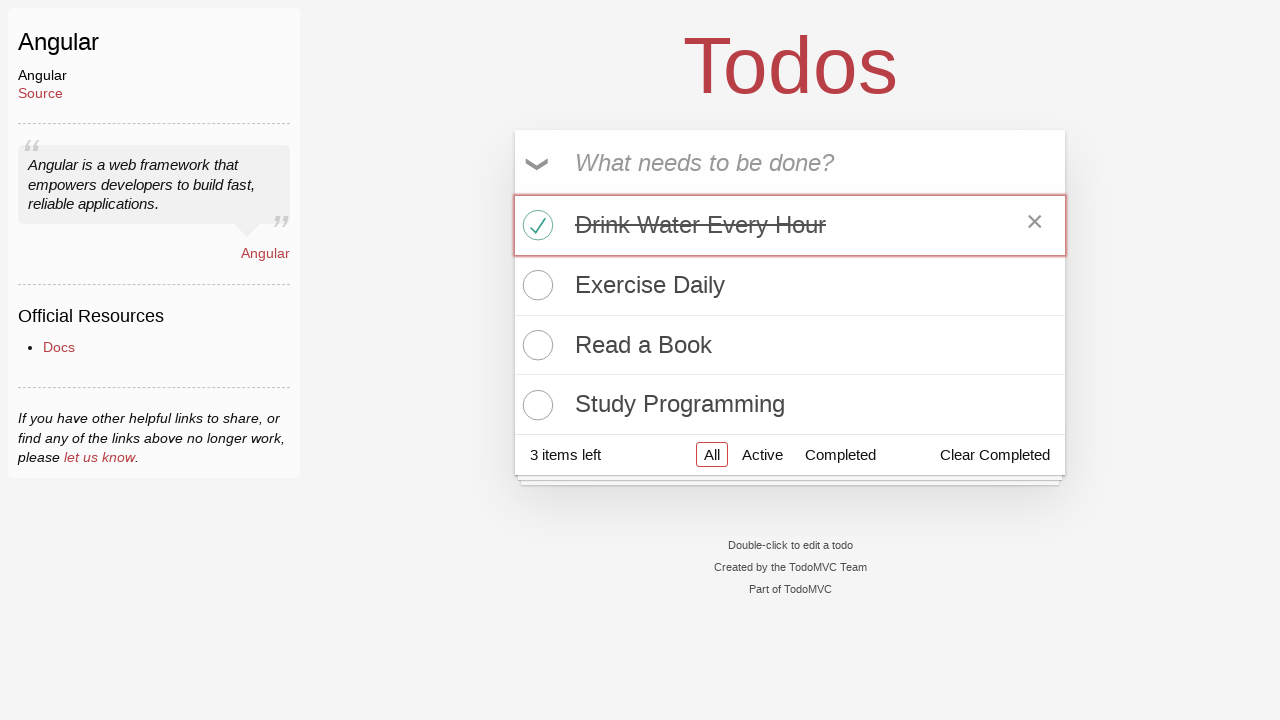

Marked 'Exercise Daily' as completed at (535, 285) on .todo-list li >> nth=1 >> input[type='checkbox']
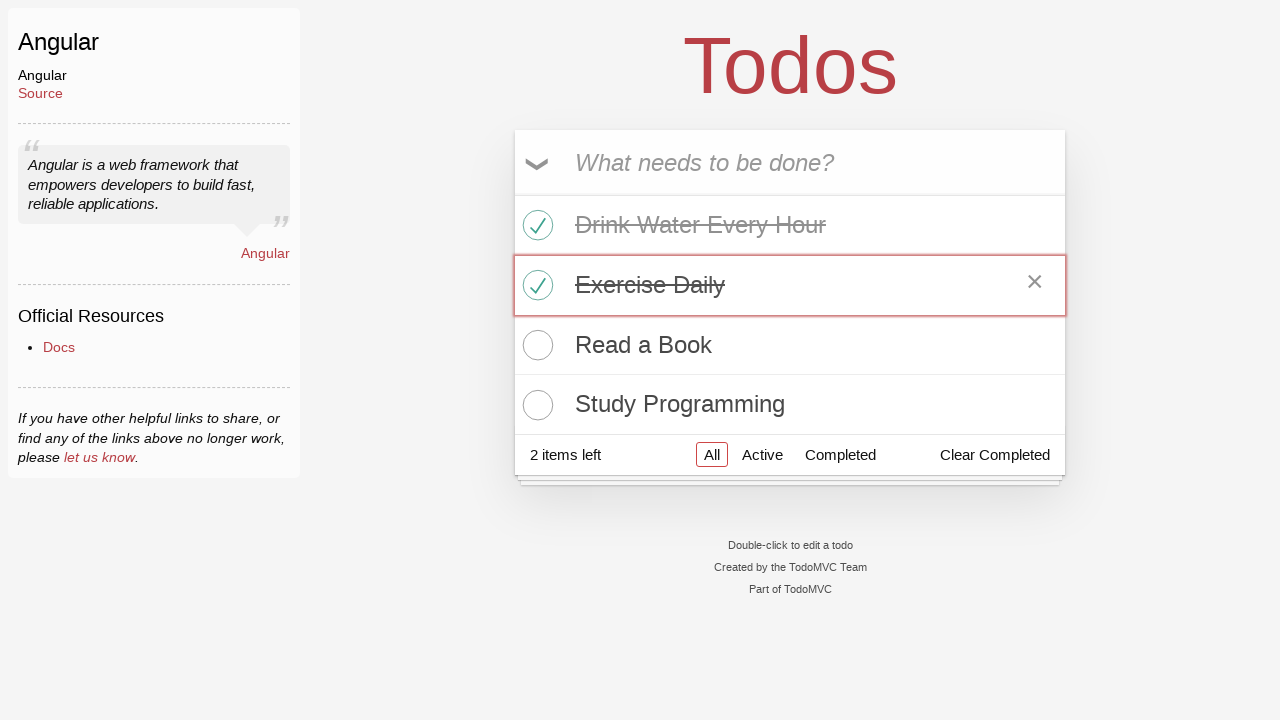

Verified 'Drink Water Every Hour' has completed status
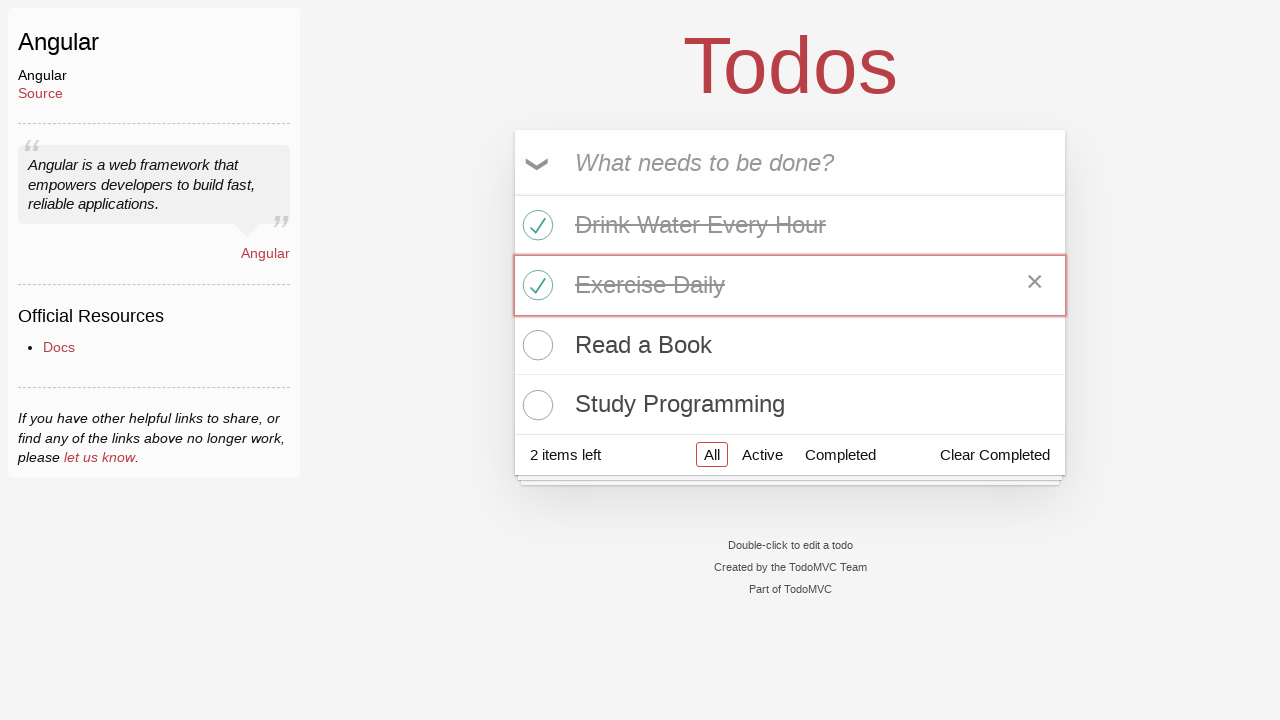

Verified 'Exercise Daily' has completed status
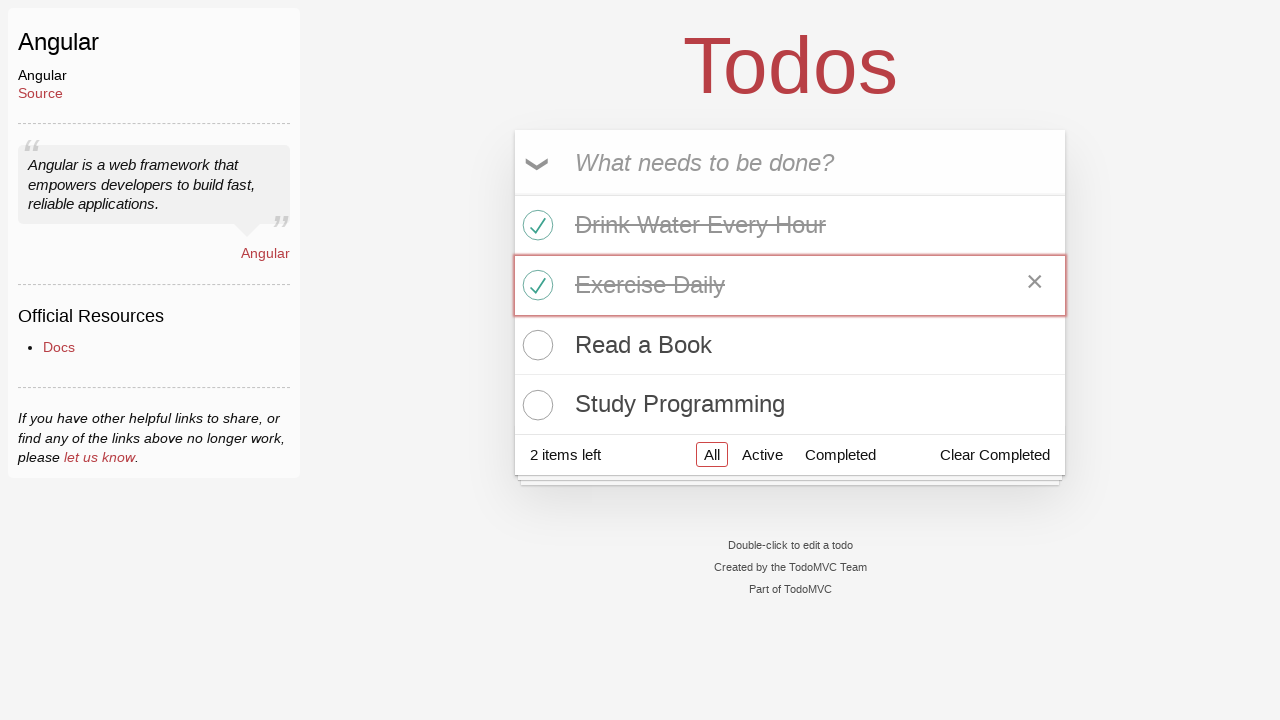

Located the todo counter element
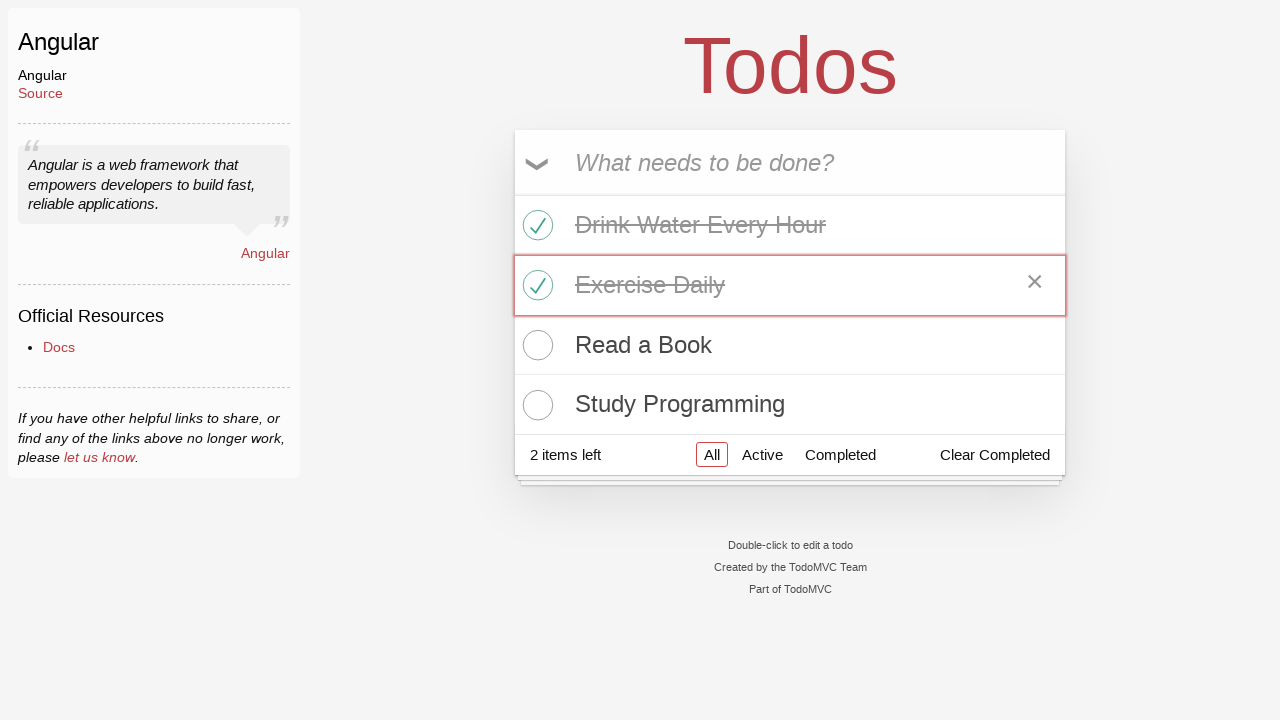

Retrieved counter text: '2 items left'
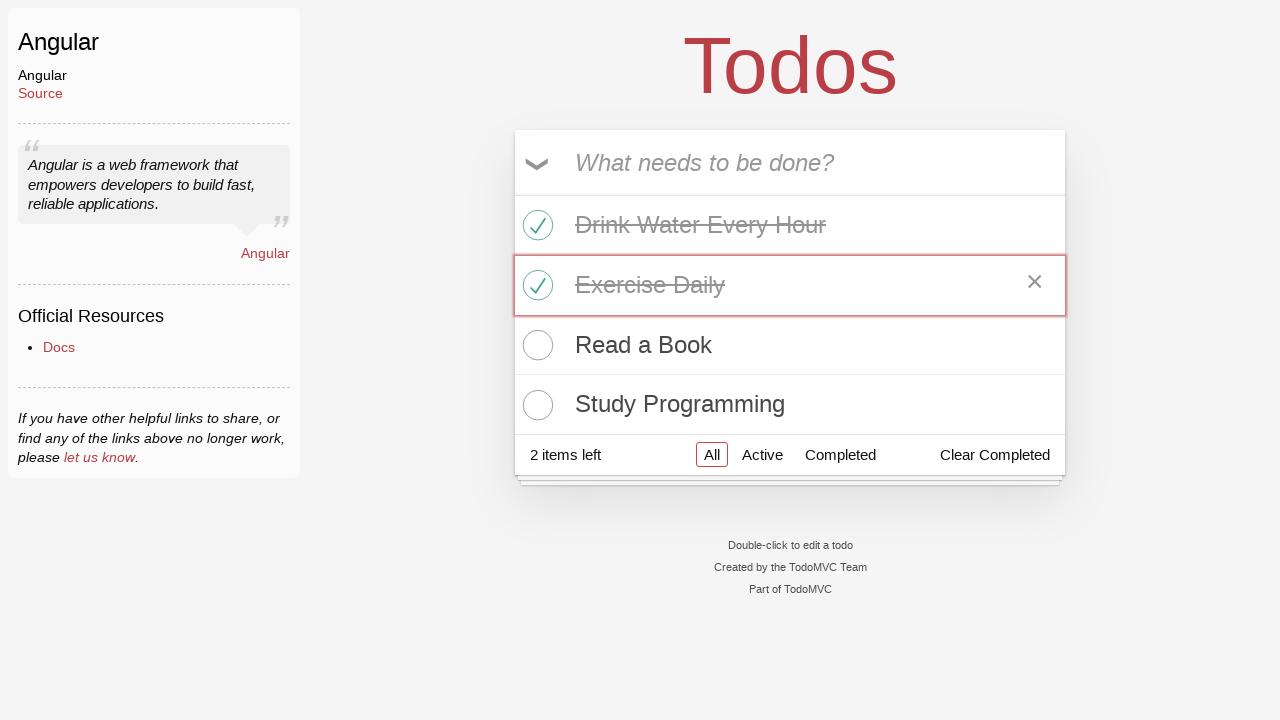

Verified that exactly 2 items remain uncompleted
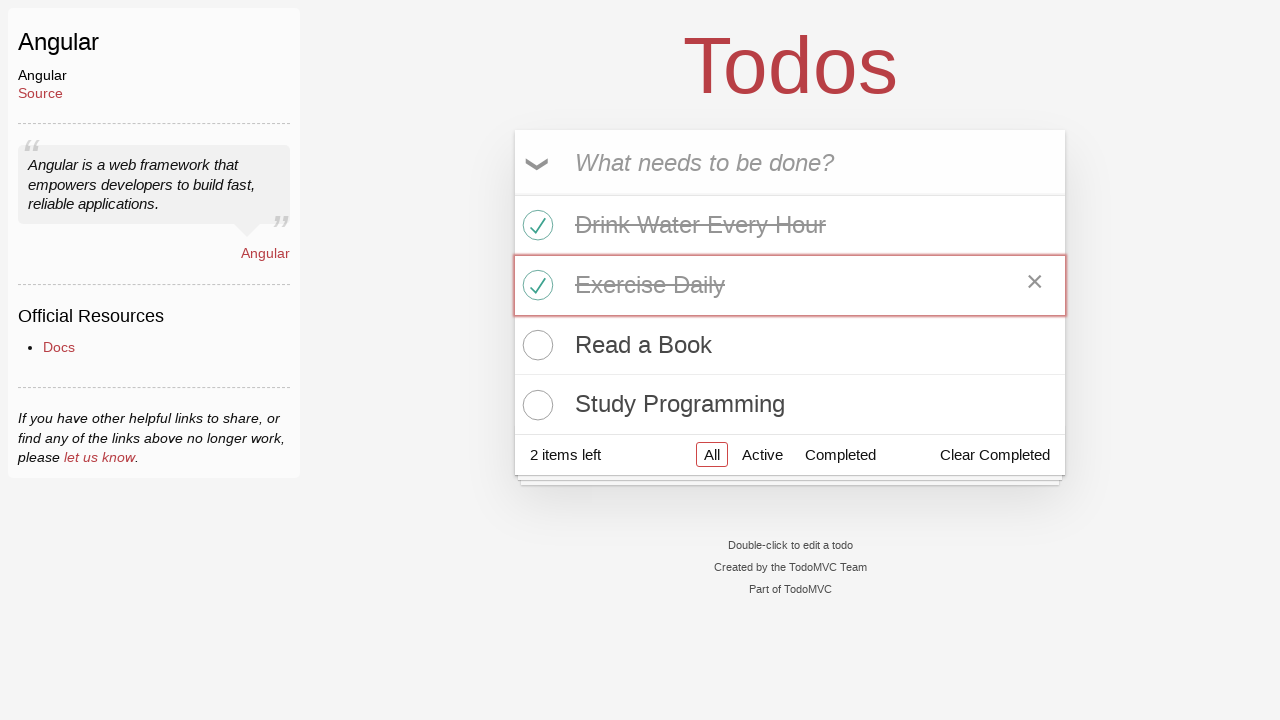

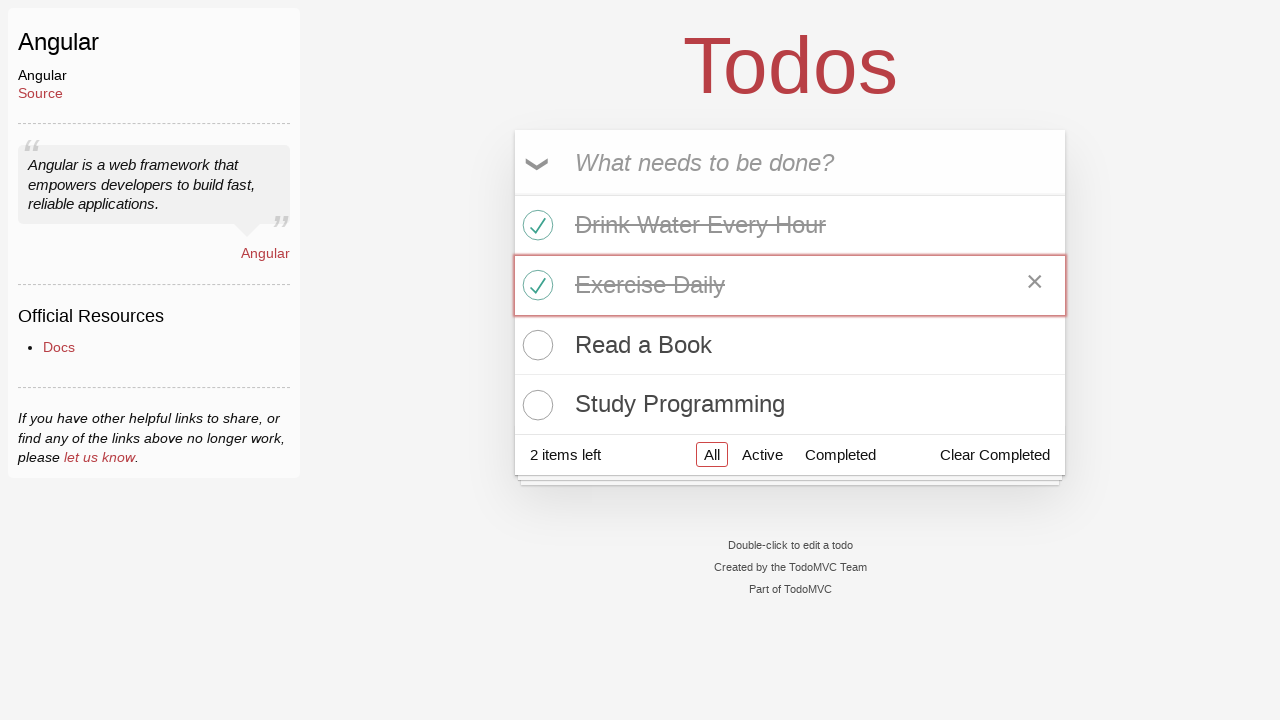